Tests adding todo items to a TodoMVC application by entering three tasks and verifying they appear in the todo list.

Starting URL: https://todomvc4tasj.herokuapp.com/

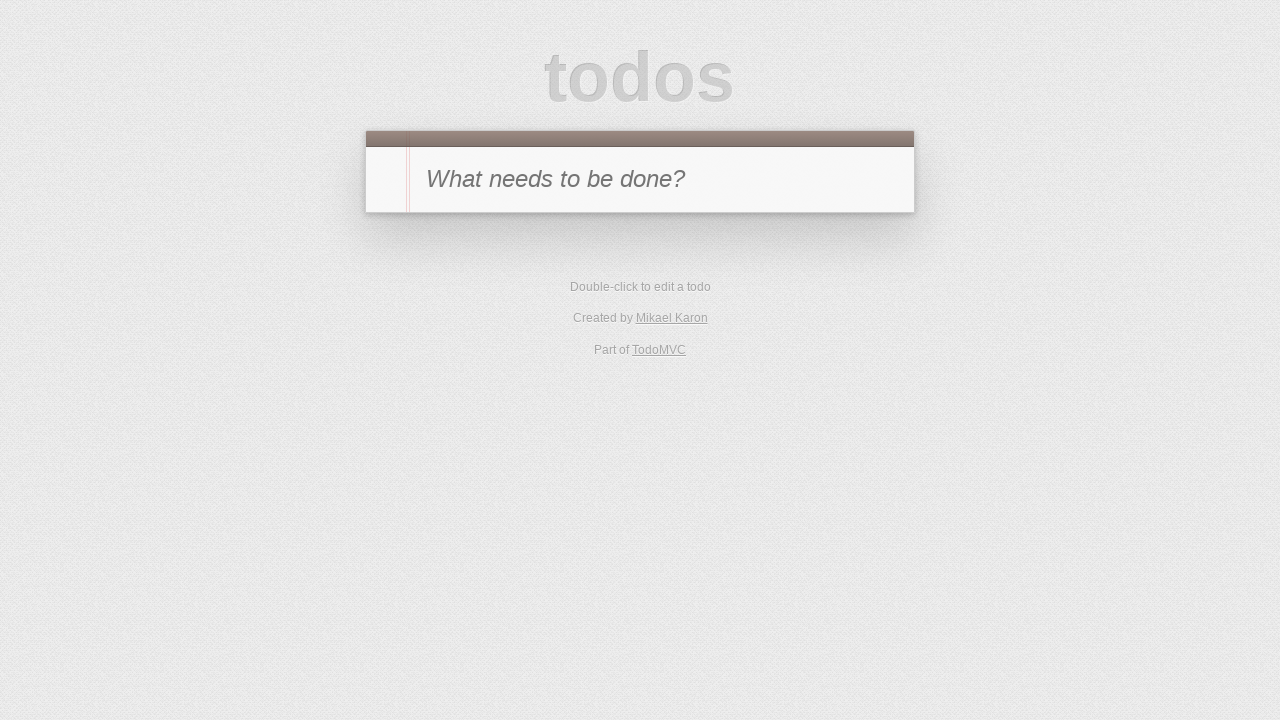

Navigated to TodoMVC application
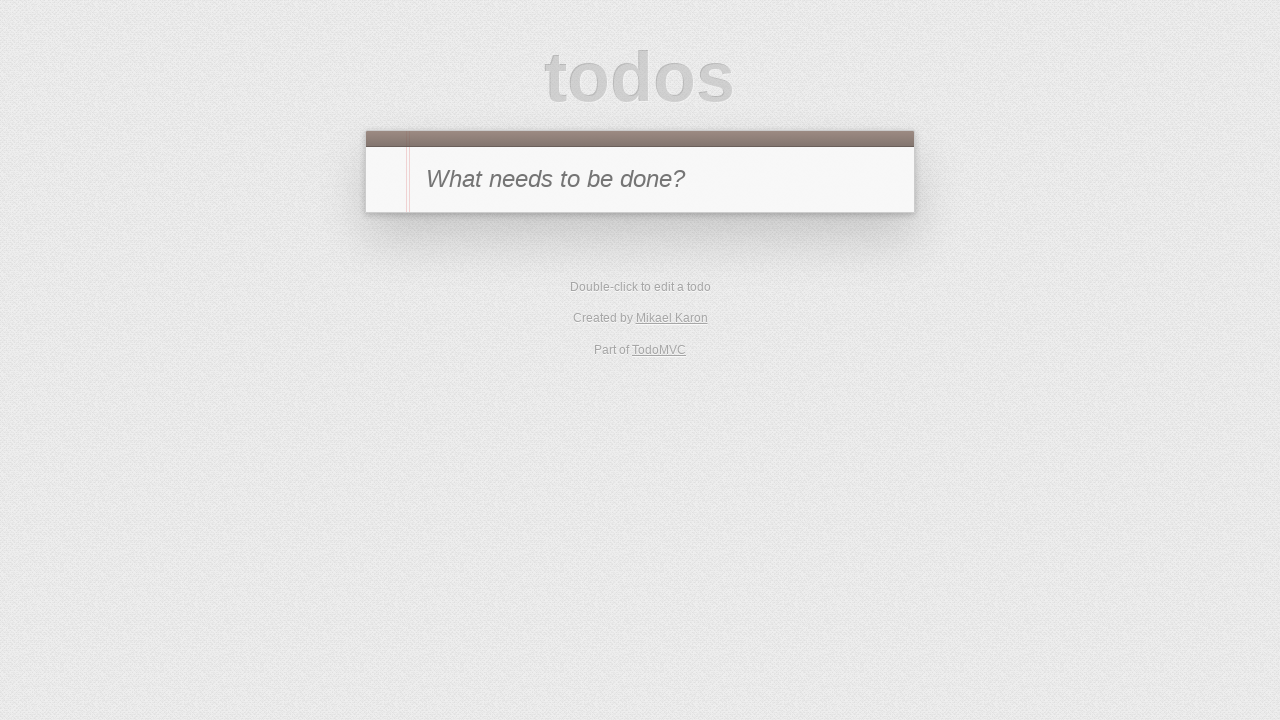

TodoMVC application fully loaded with RequireJS modules
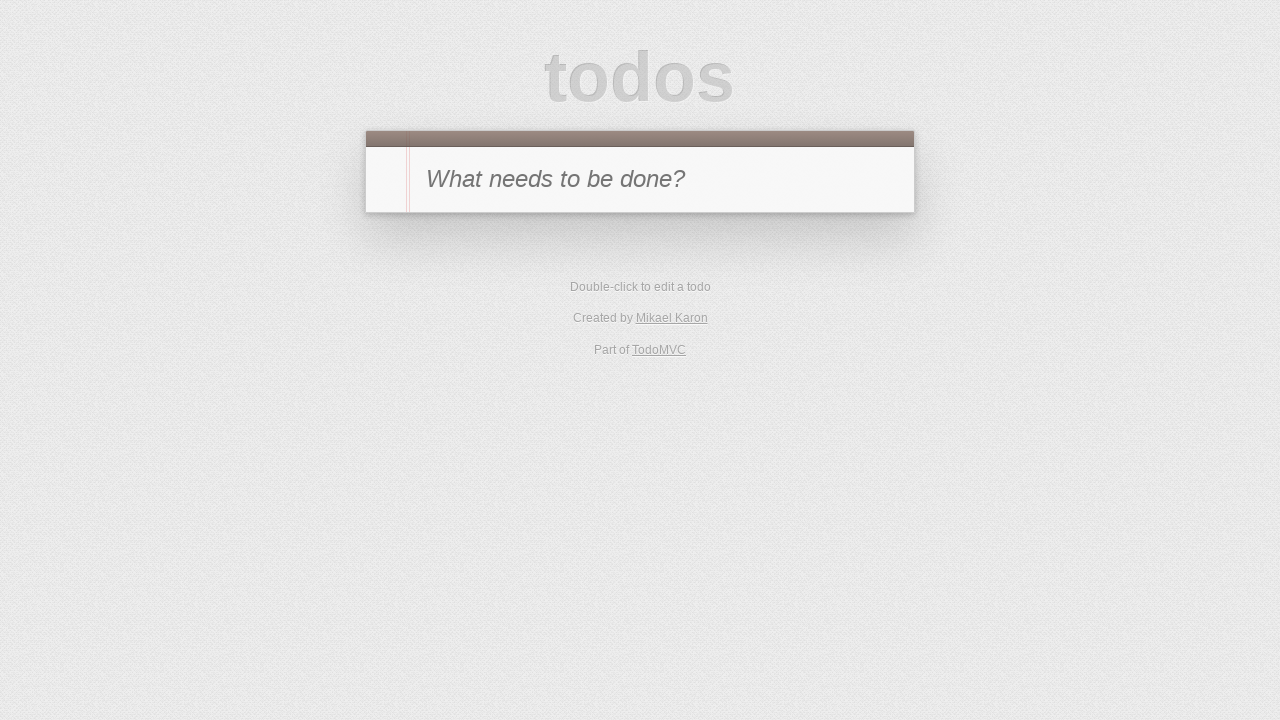

Filled first todo input with 'a' on #new-todo
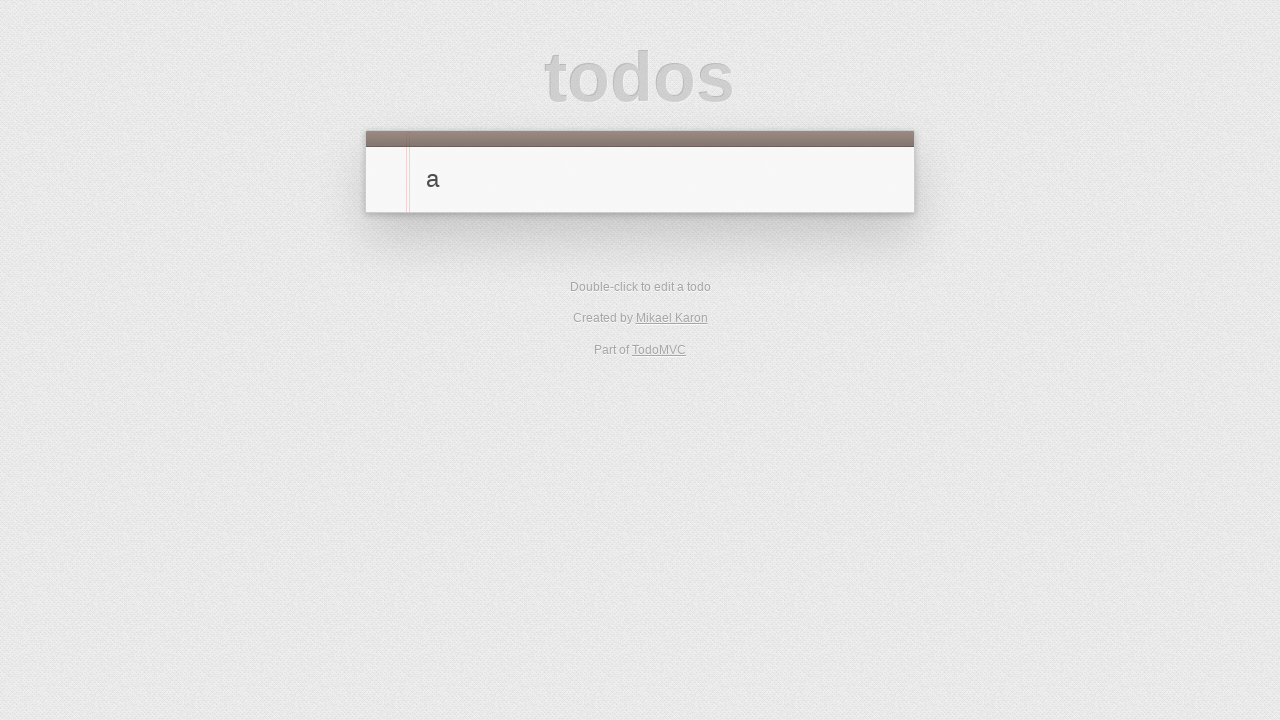

Pressed Enter to add first todo item 'a' on #new-todo
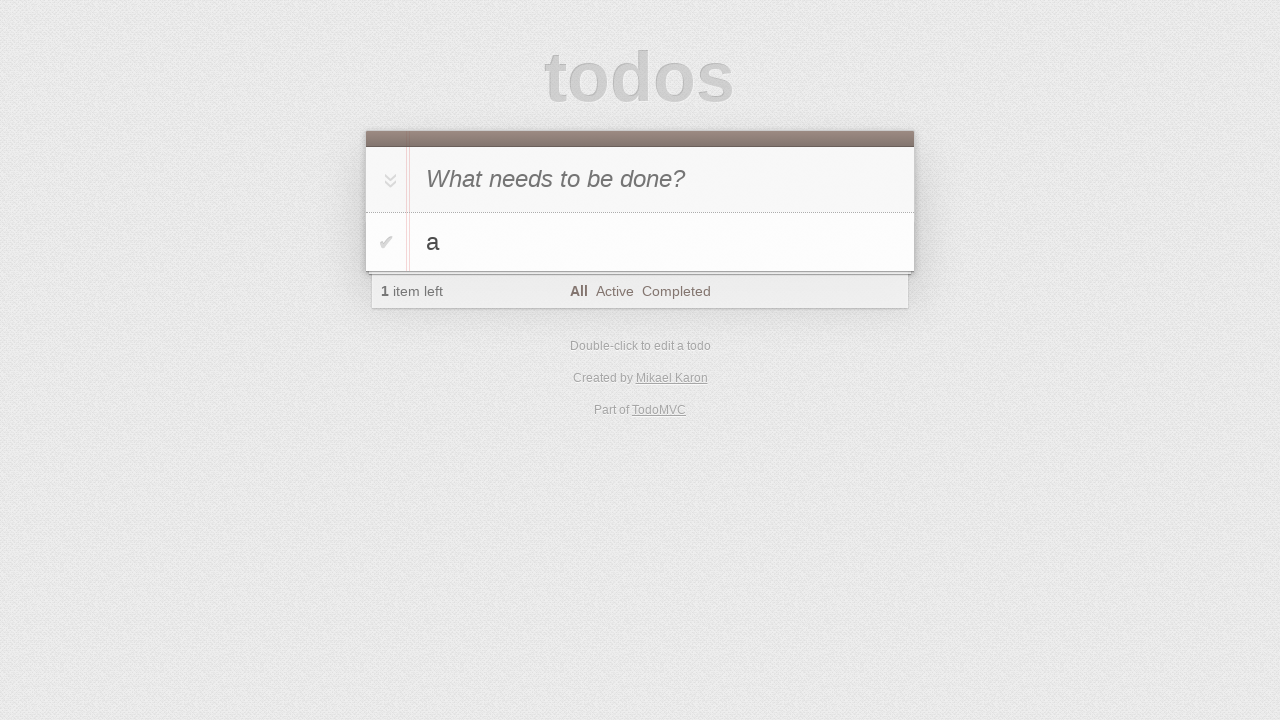

Filled second todo input with 'b' on #new-todo
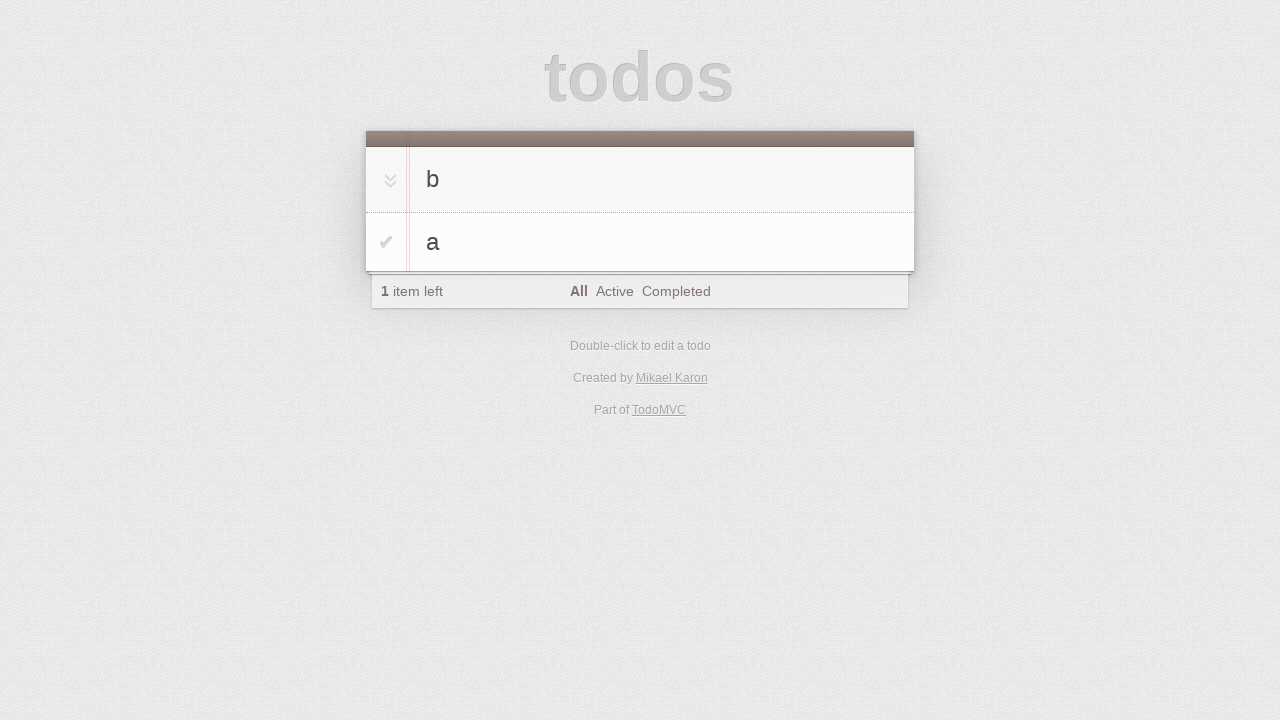

Pressed Enter to add second todo item 'b' on #new-todo
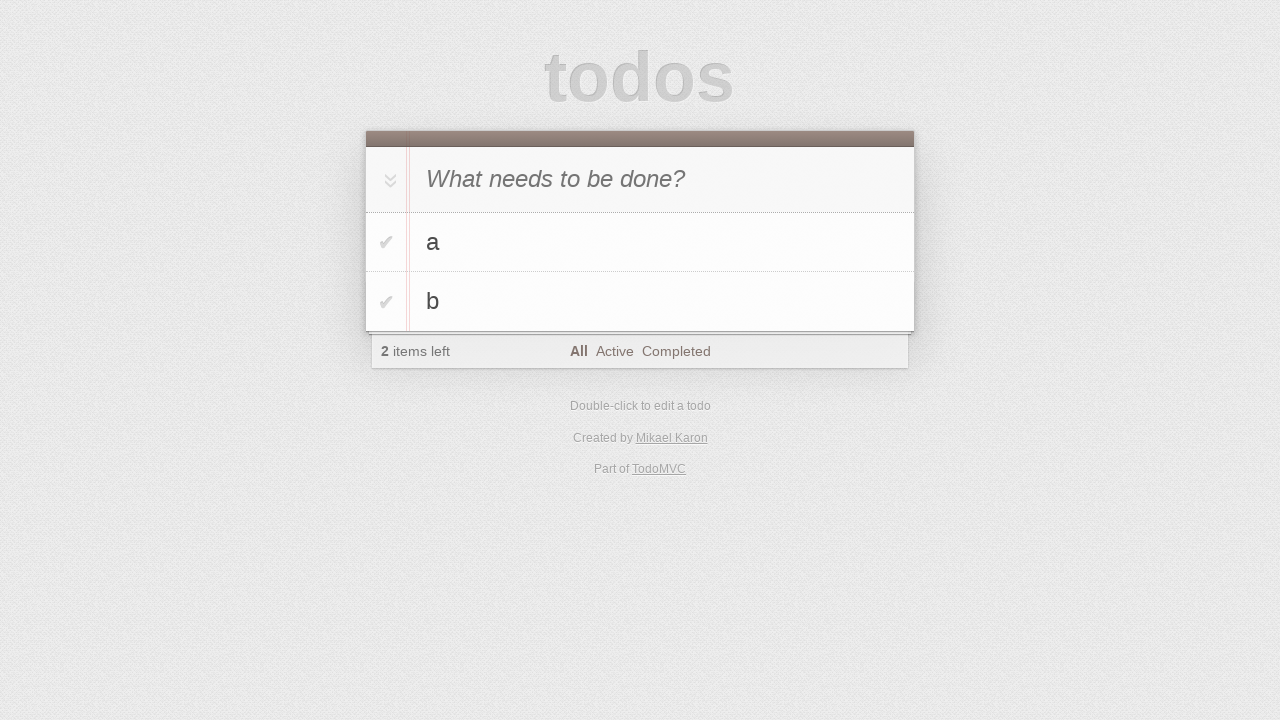

Filled third todo input with 'c' on #new-todo
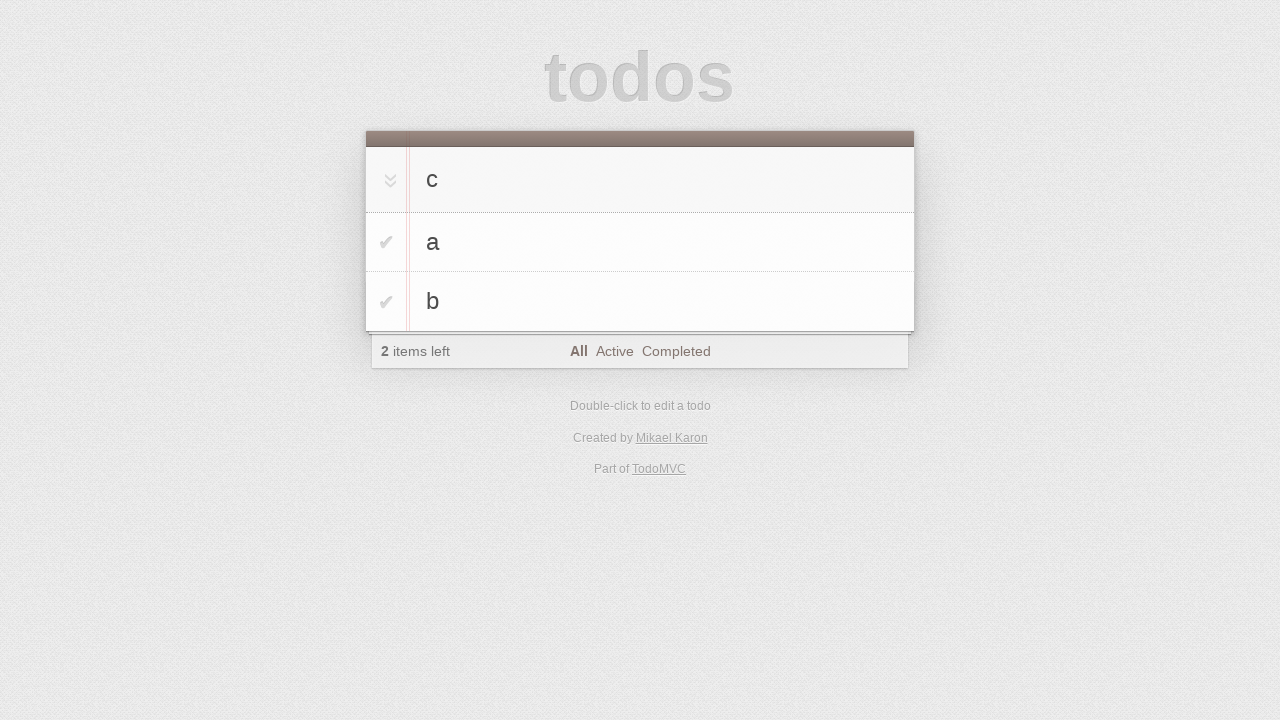

Pressed Enter to add third todo item 'c' on #new-todo
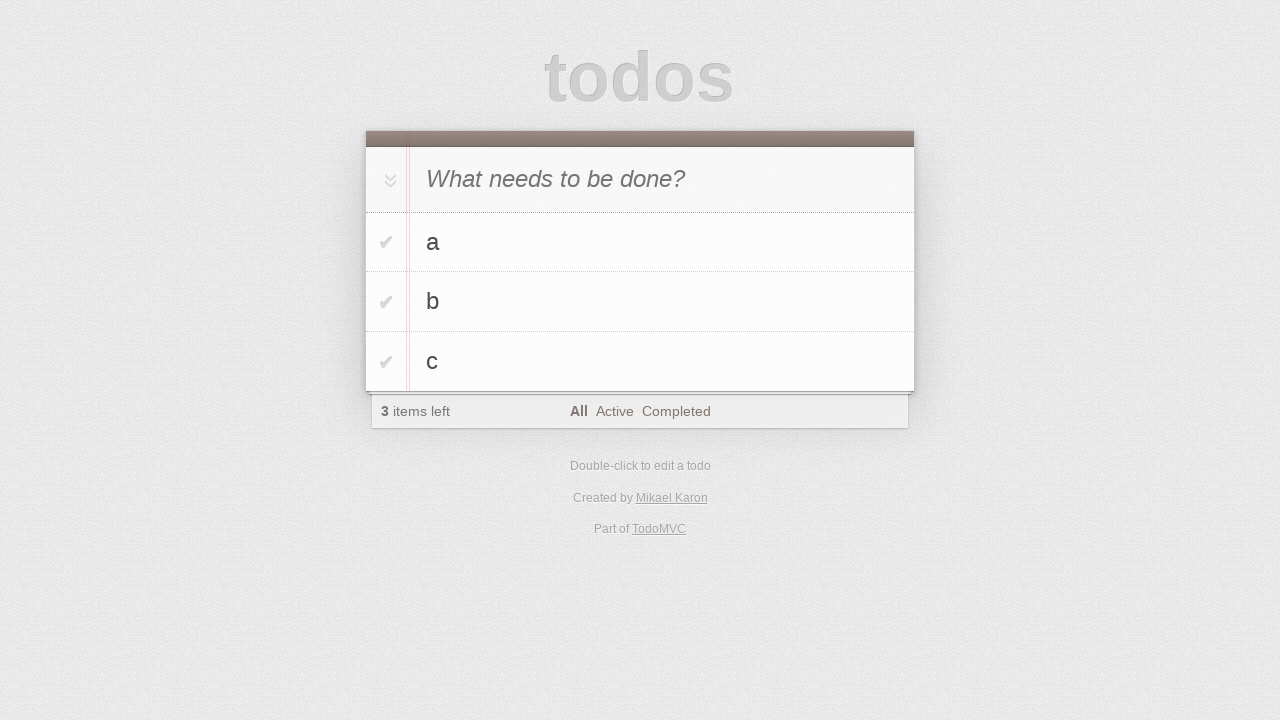

Todo list items loaded and visible
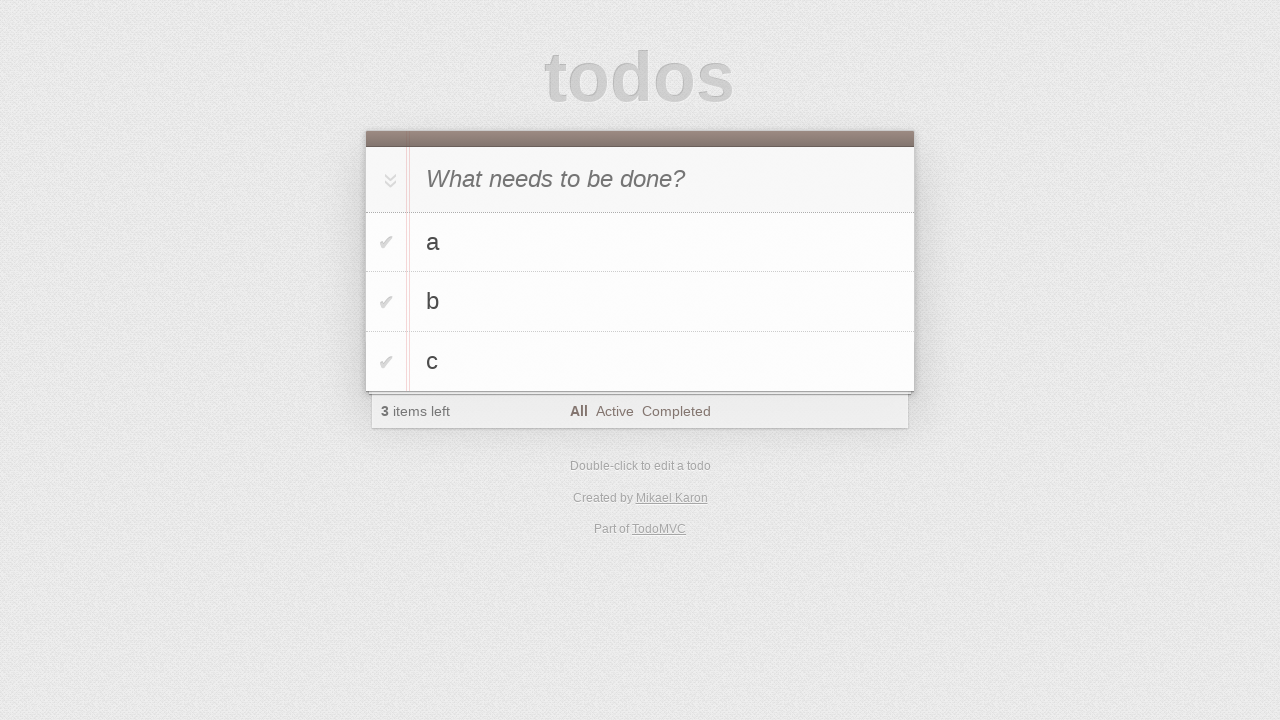

Located all todo list items
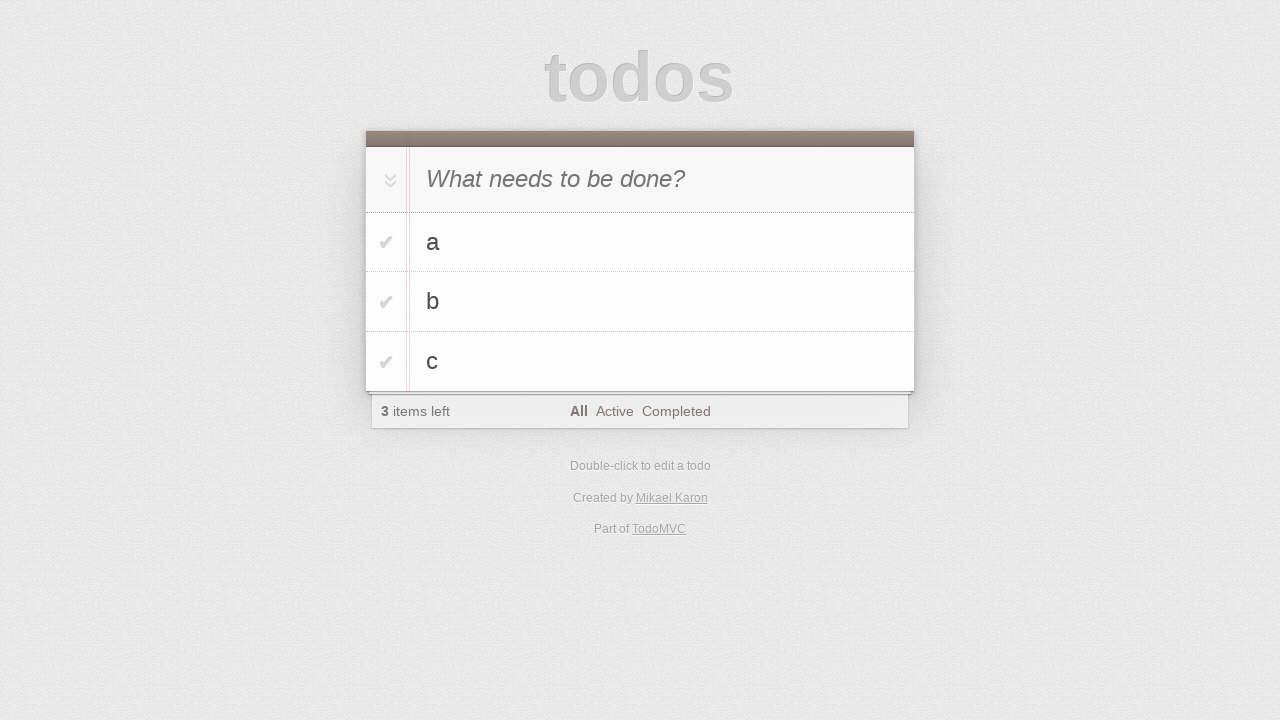

Verified that exactly 3 todo items are present
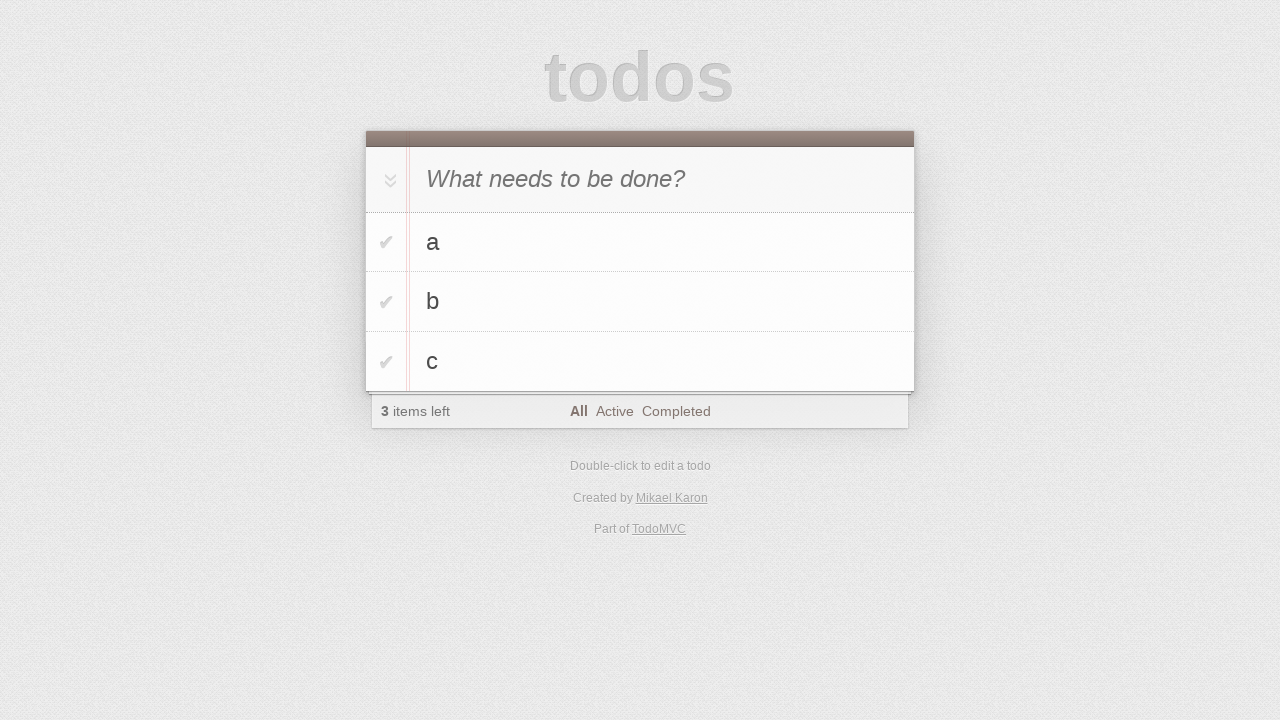

Verified first todo item contains 'a'
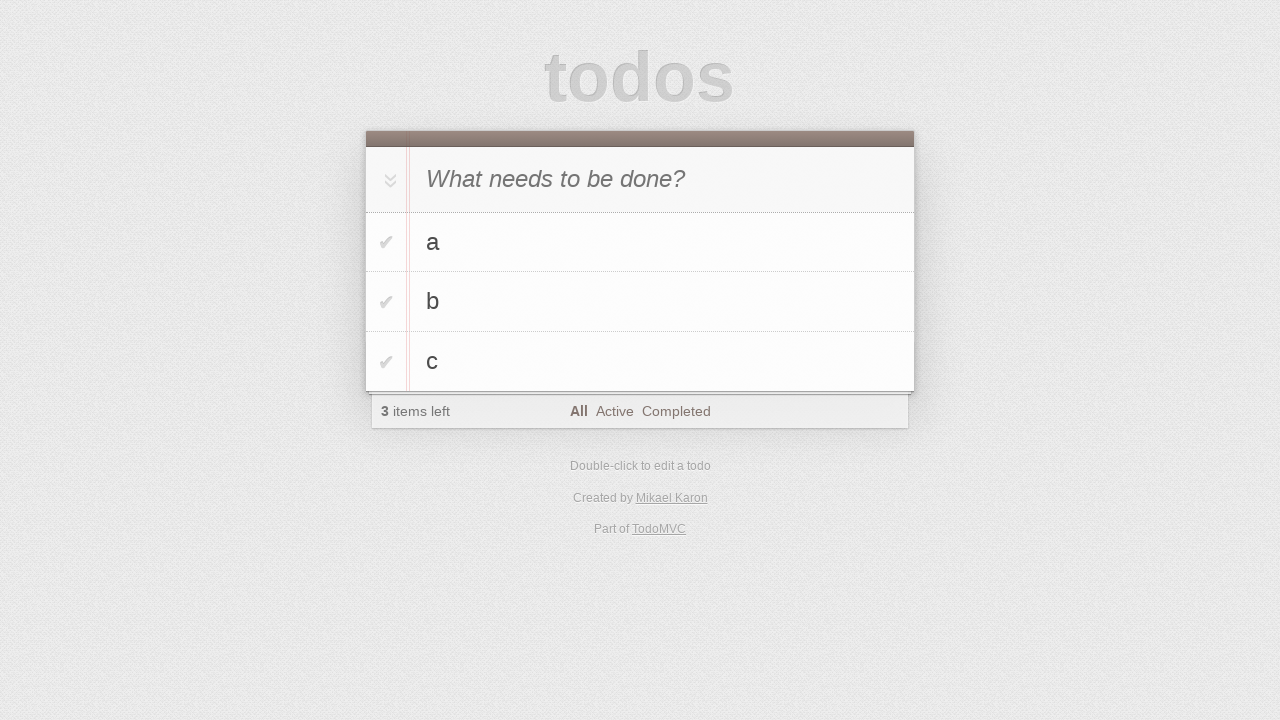

Verified second todo item contains 'b'
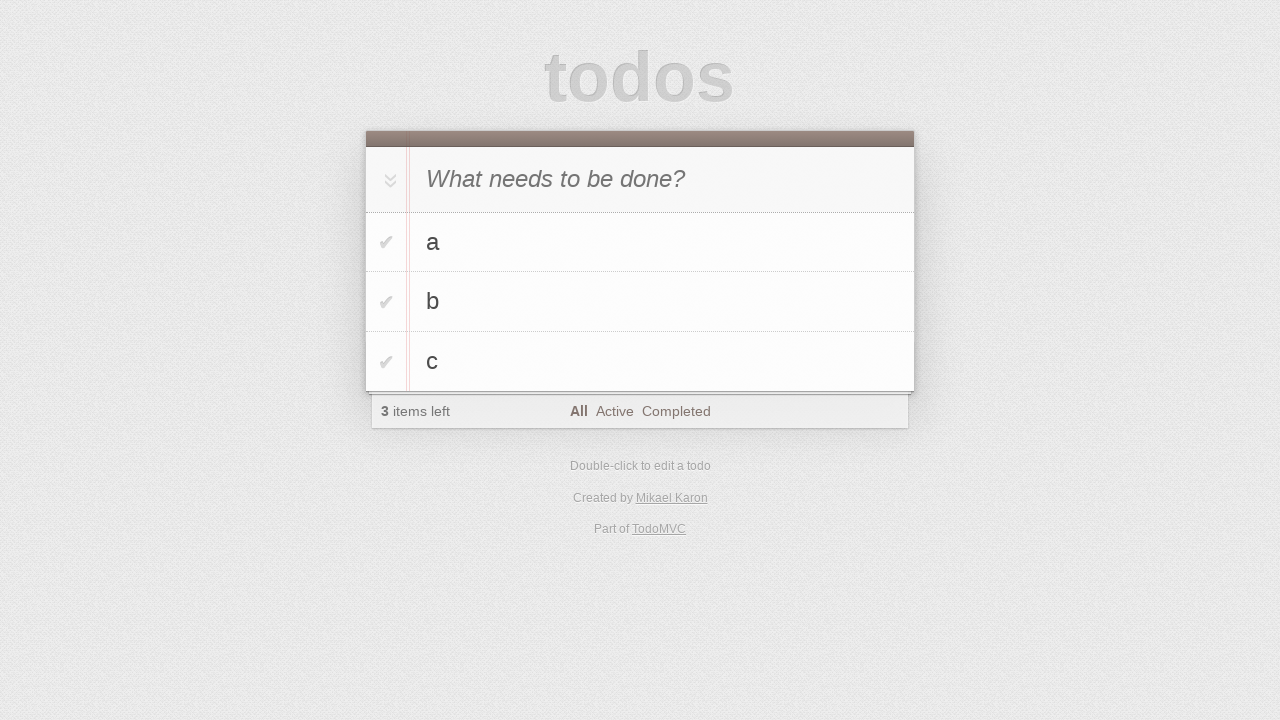

Verified third todo item contains 'c'
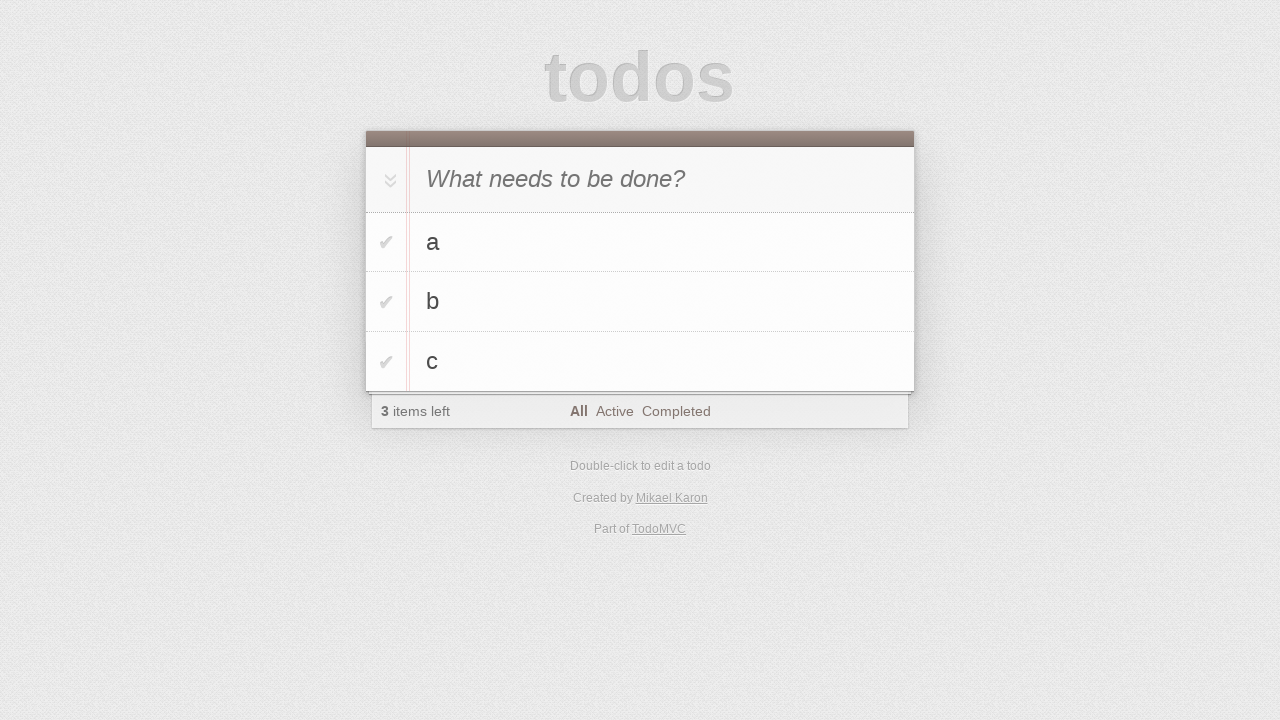

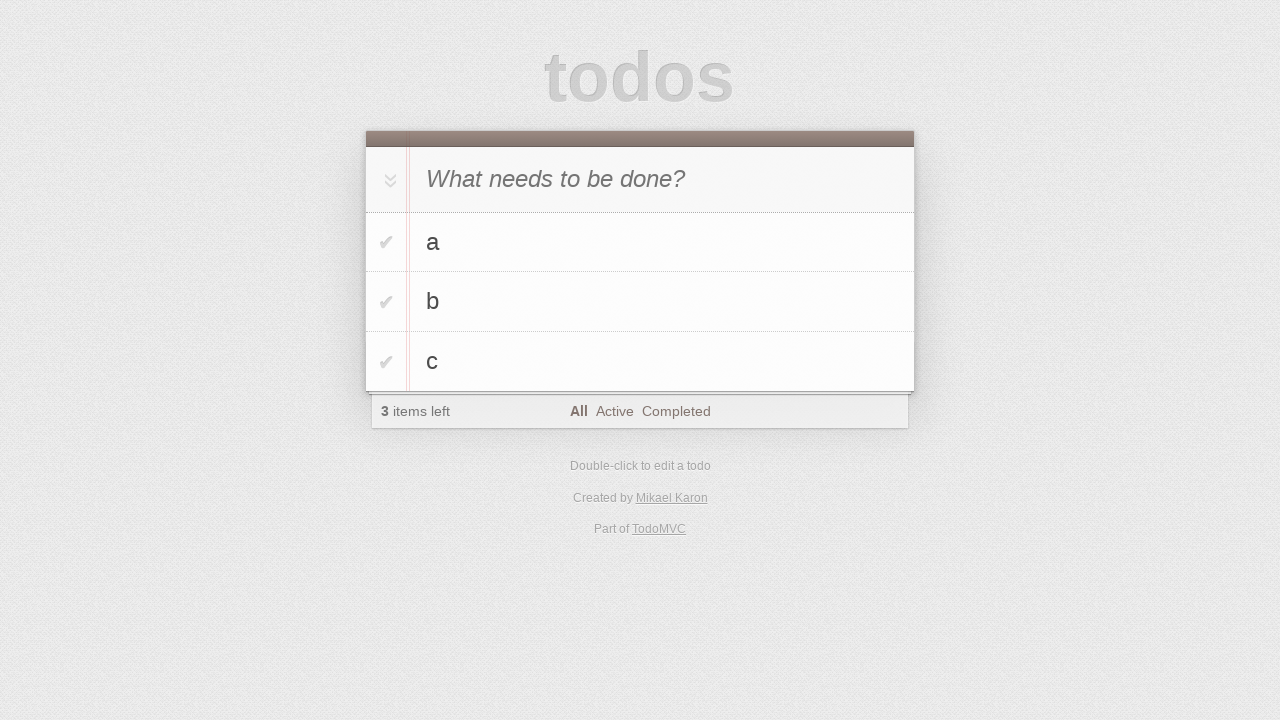